Tests sorting the Due column in ascending order using more semantic class-based selectors on the second table.

Starting URL: http://the-internet.herokuapp.com/tables

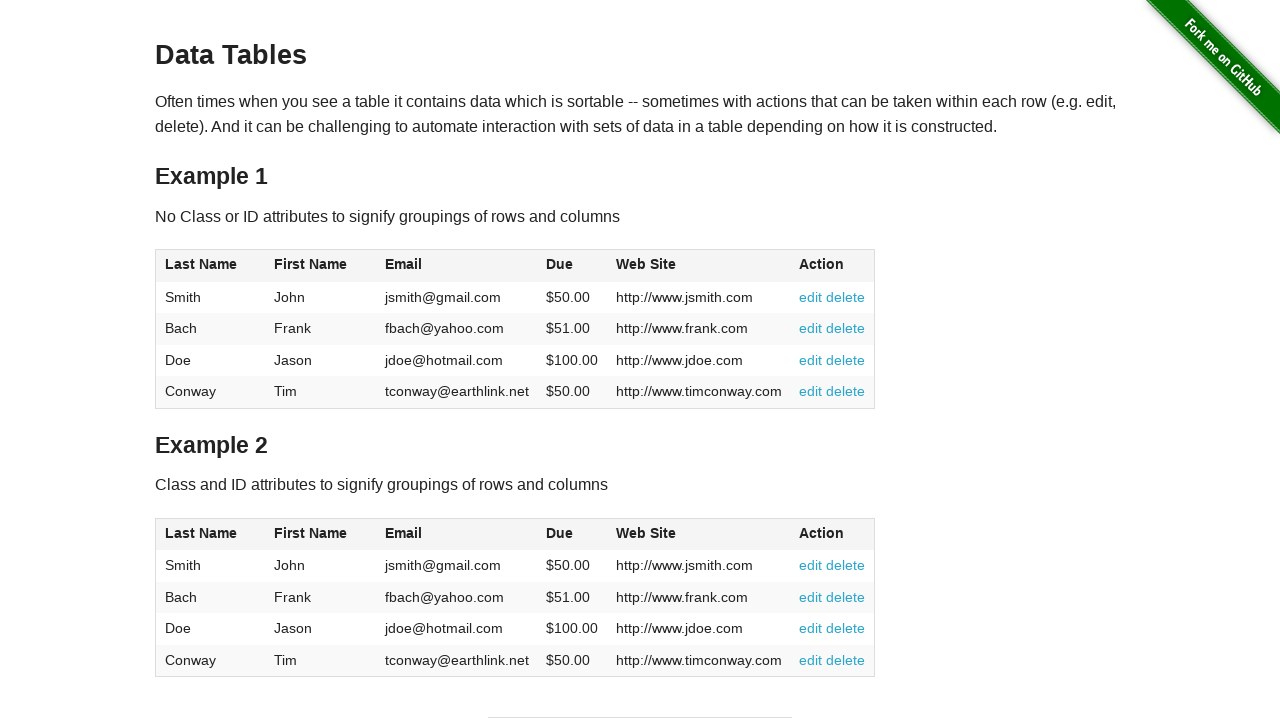

Clicked the Due column header in the second table to sort at (560, 533) on #table2 thead .dues
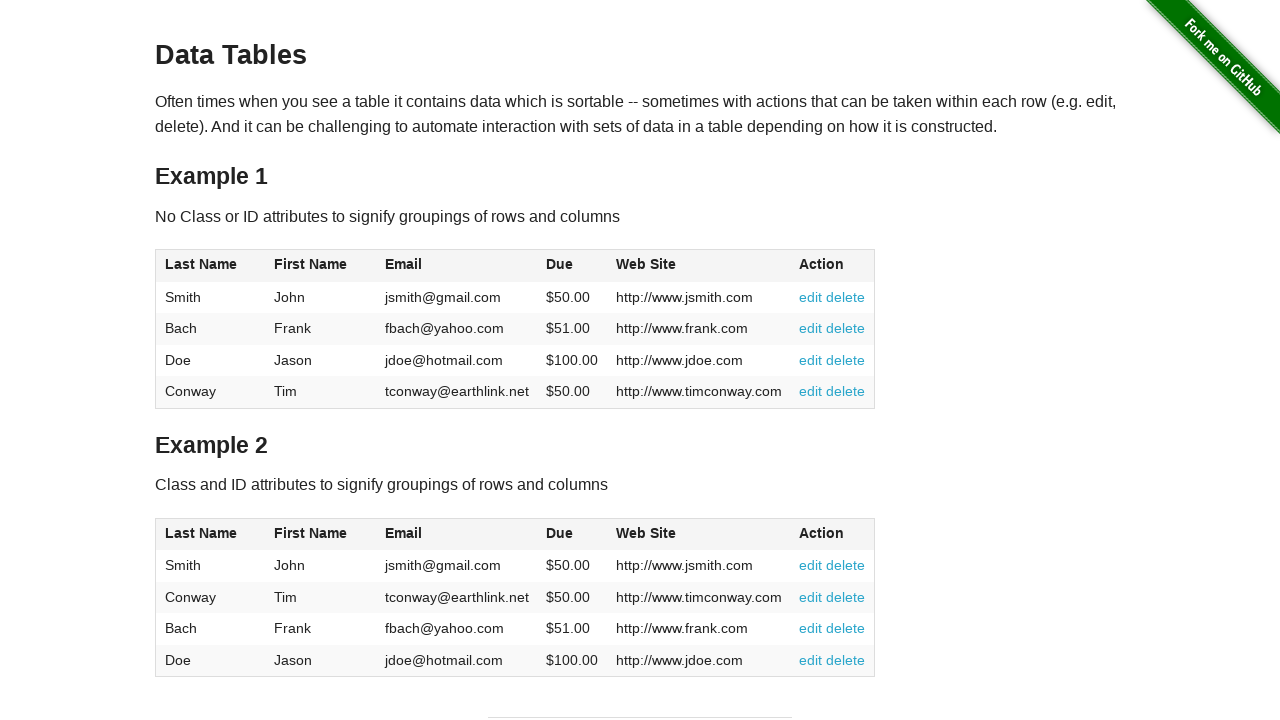

Waited for Due column values to load in the second table
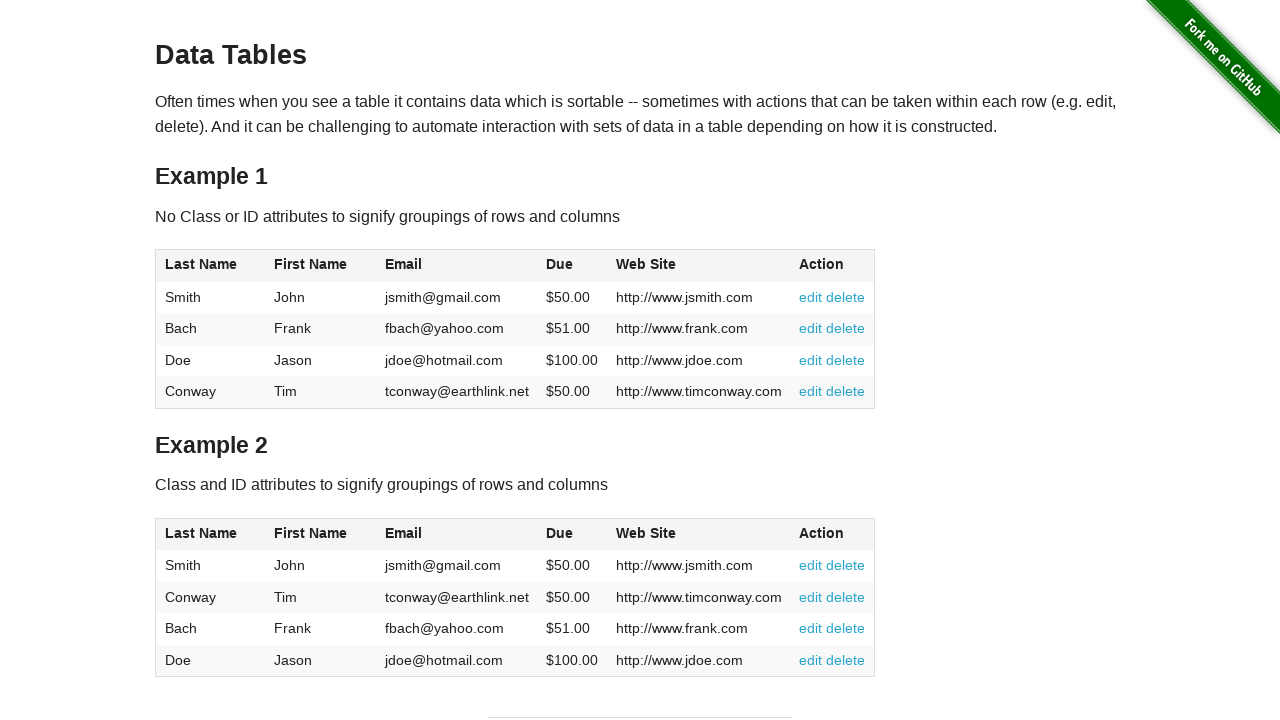

Retrieved all Due column values from the second table
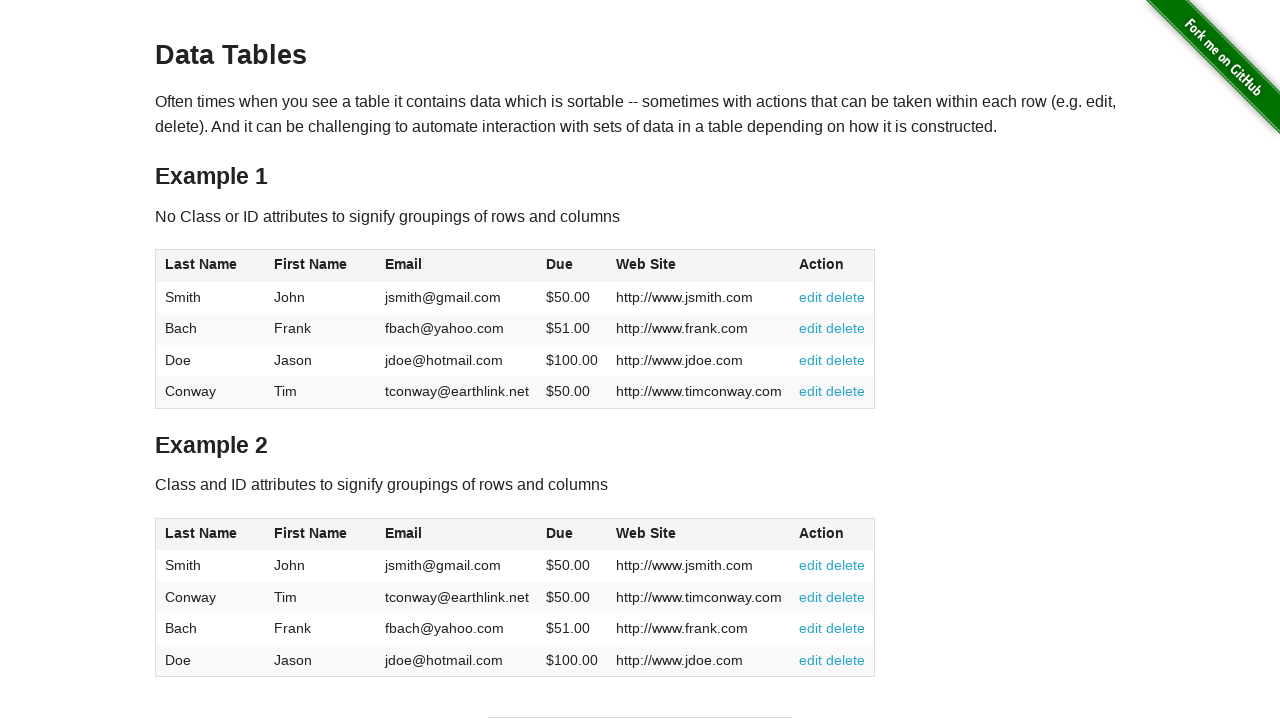

Extracted and converted Due values to floats: [50.0, 50.0, 51.0, 100.0]
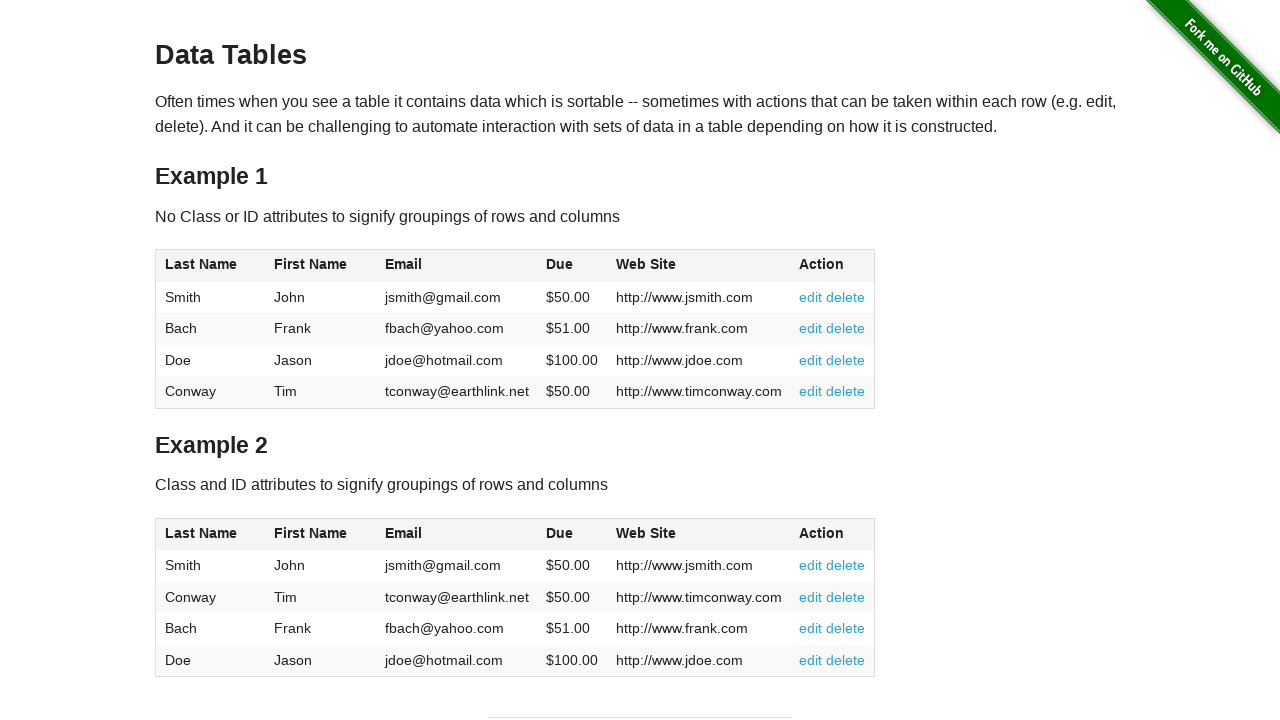

Verified that Due column is sorted in ascending order
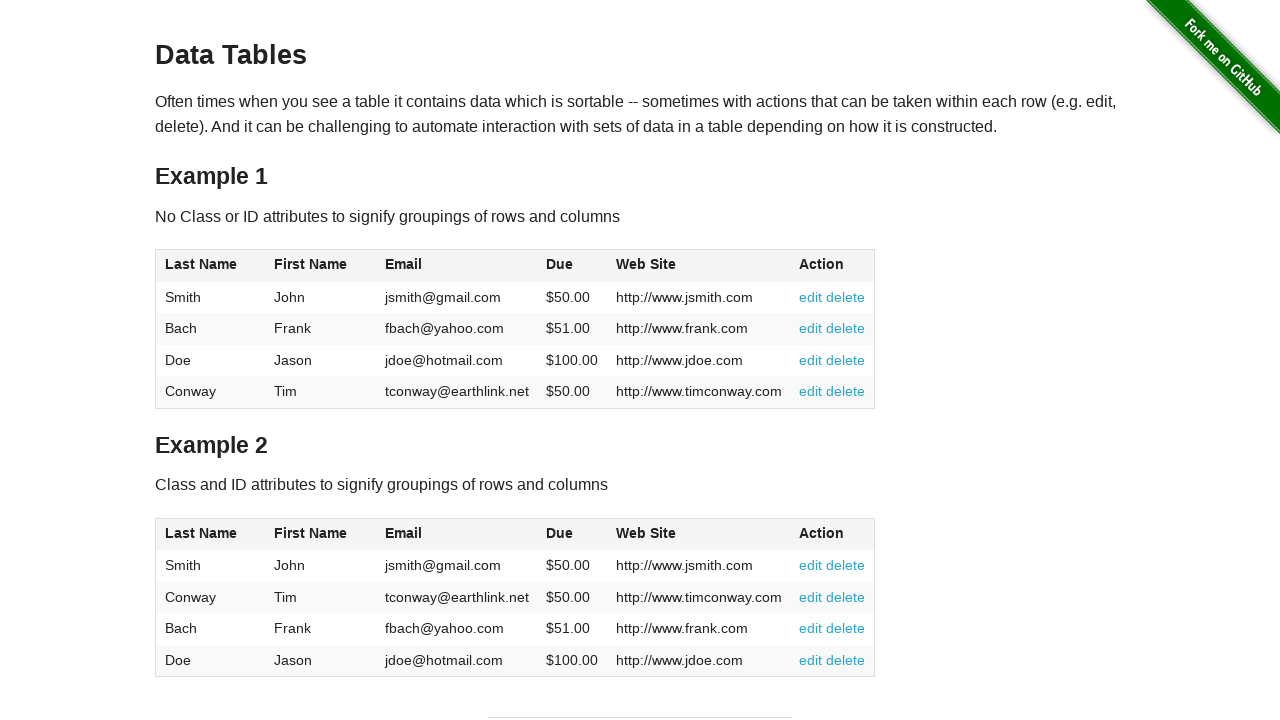

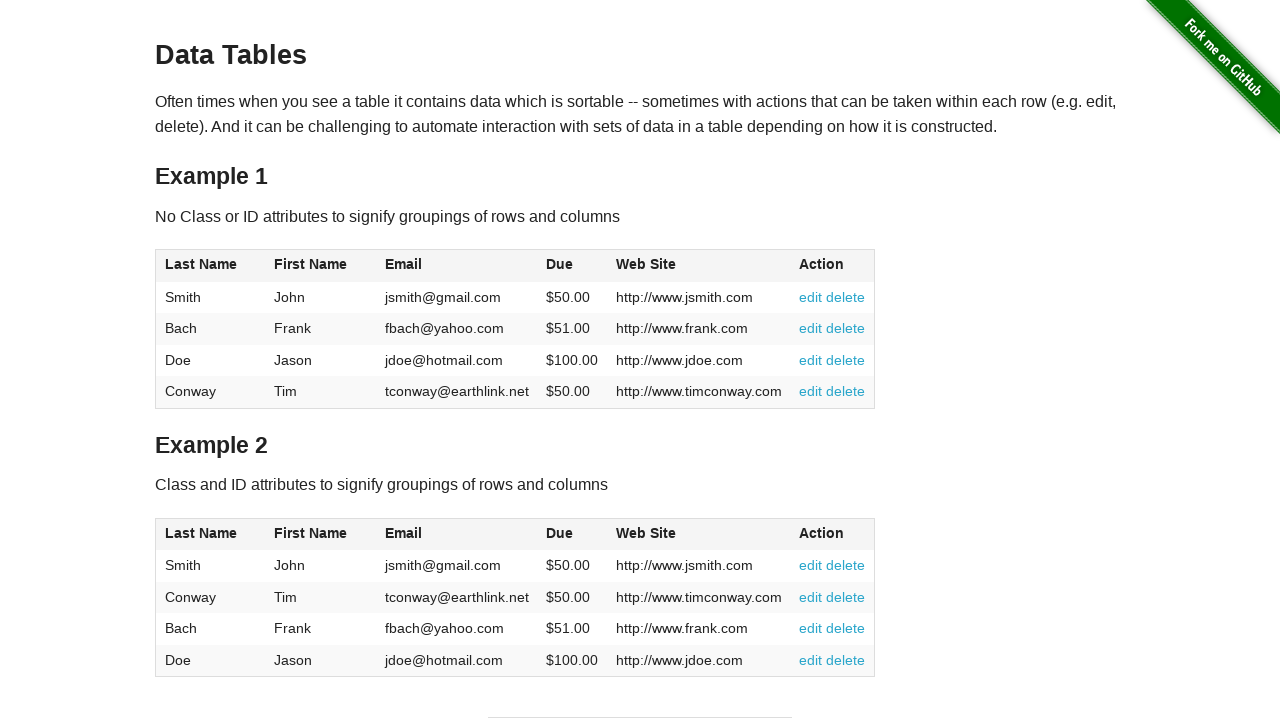